Tests the Python.org search functionality by entering "pycon" in the search field and submitting the query, then verifying results are found.

Starting URL: http://www.python.org

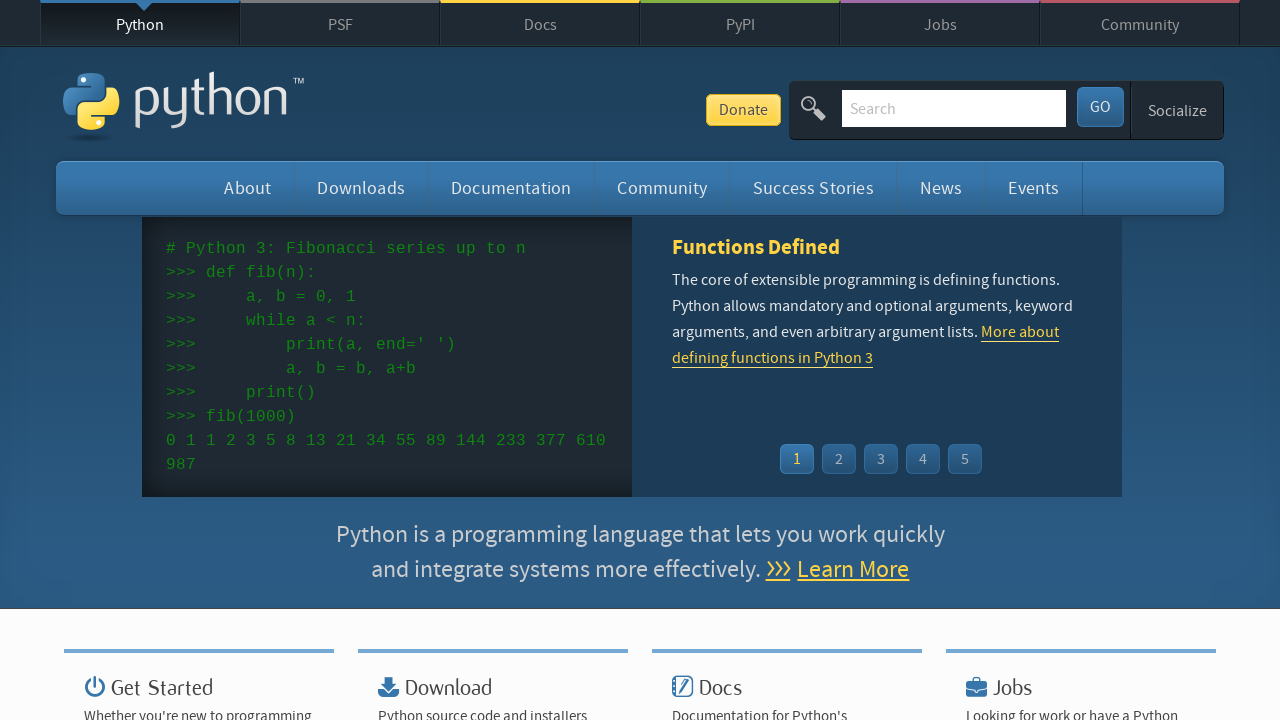

Verified page title contains 'Python'
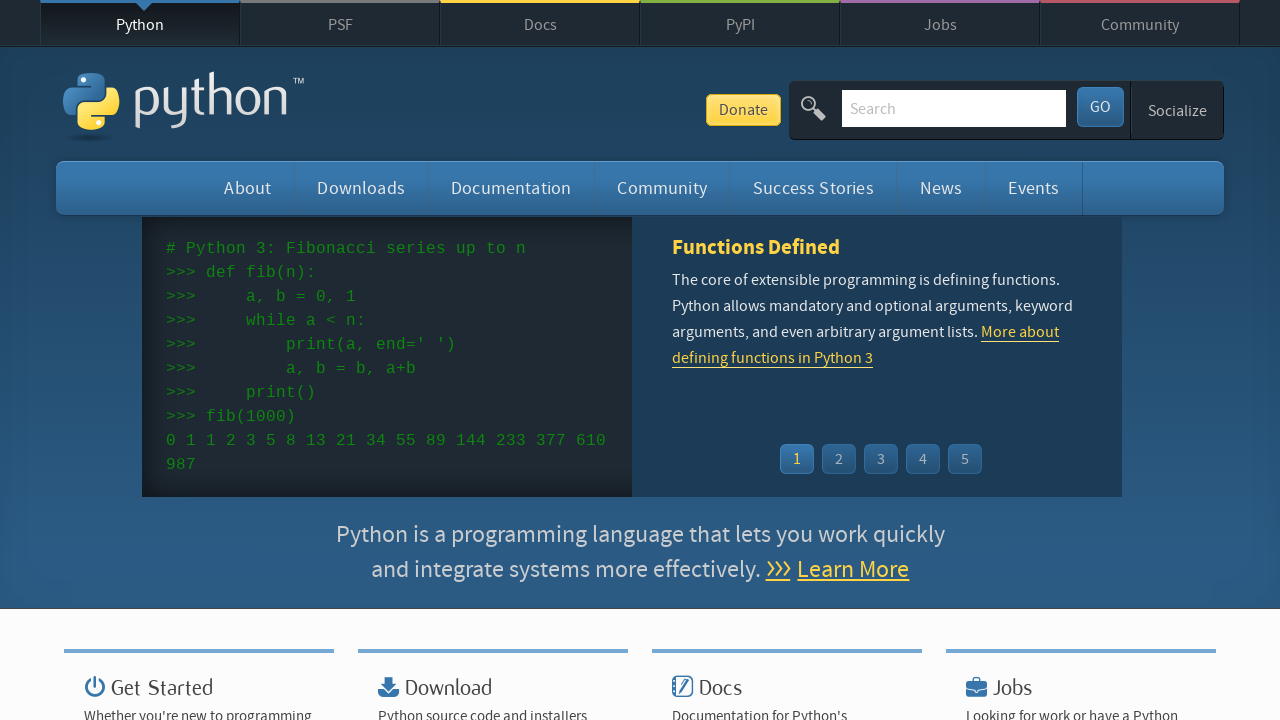

Filled search field with 'pycon' on input[name='q']
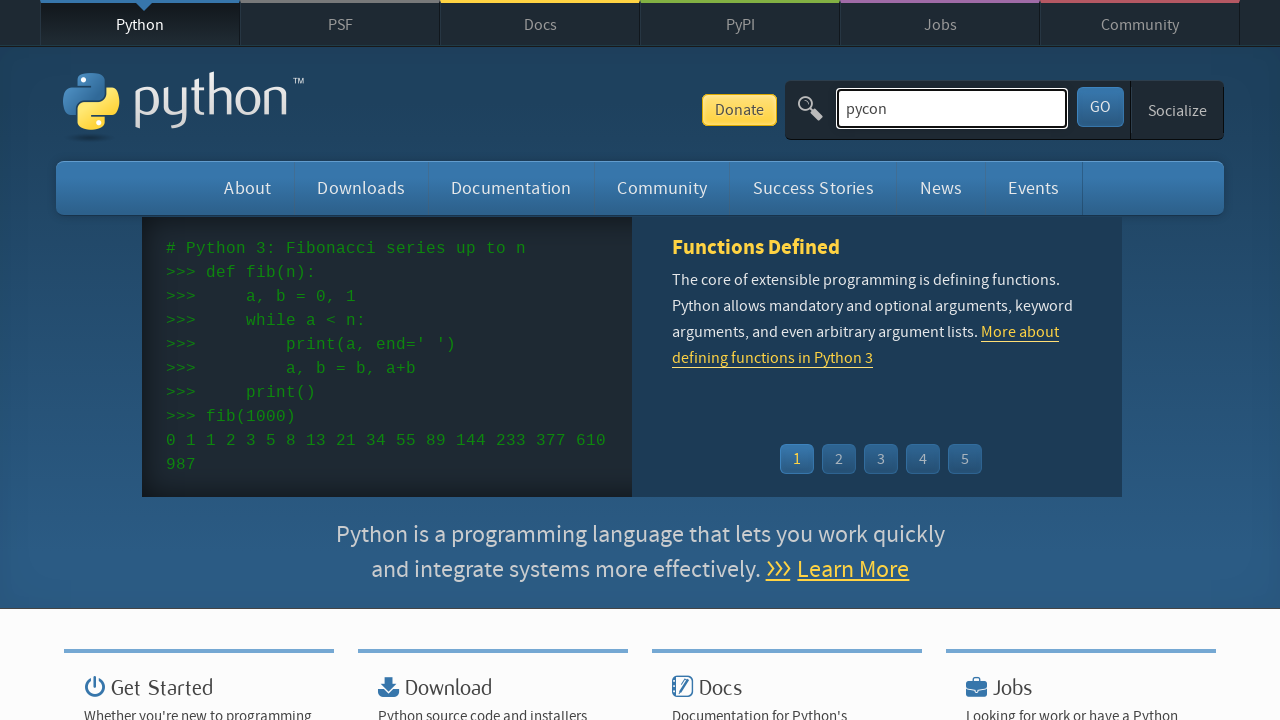

Pressed Enter to submit search query on input[name='q']
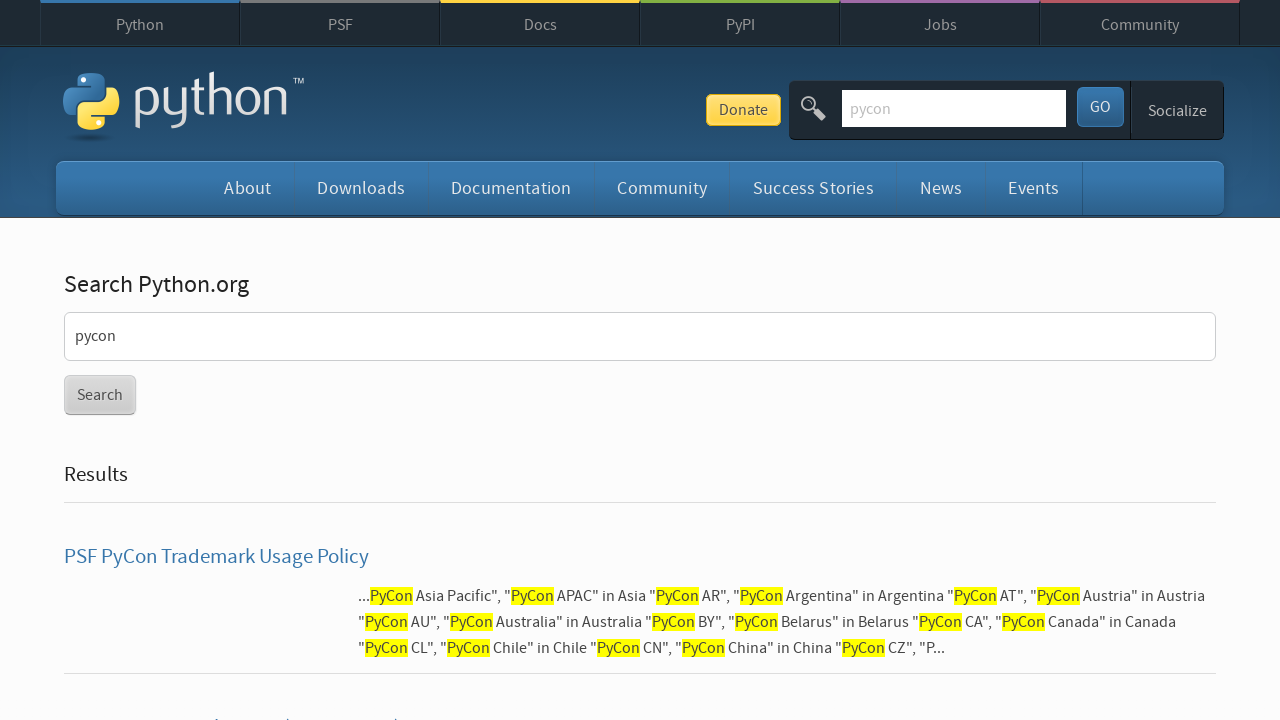

Waited for network idle - page fully loaded
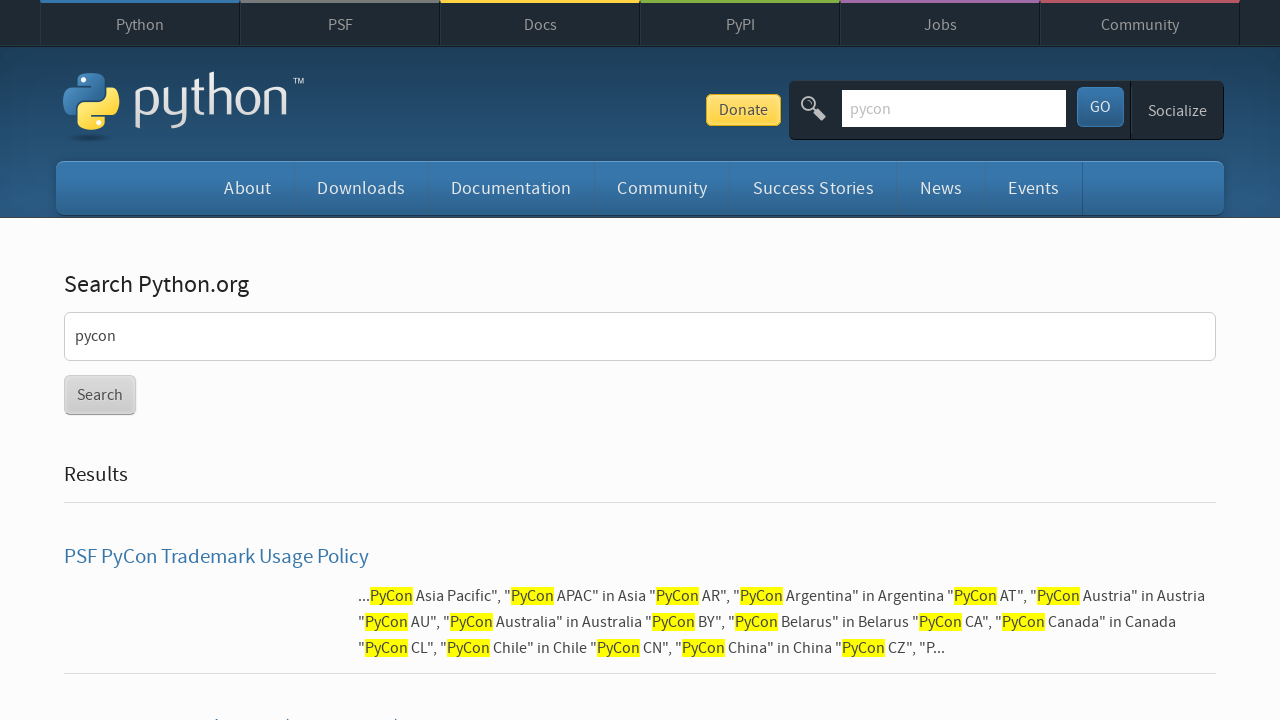

Verified search results were found (no 'No results found' message)
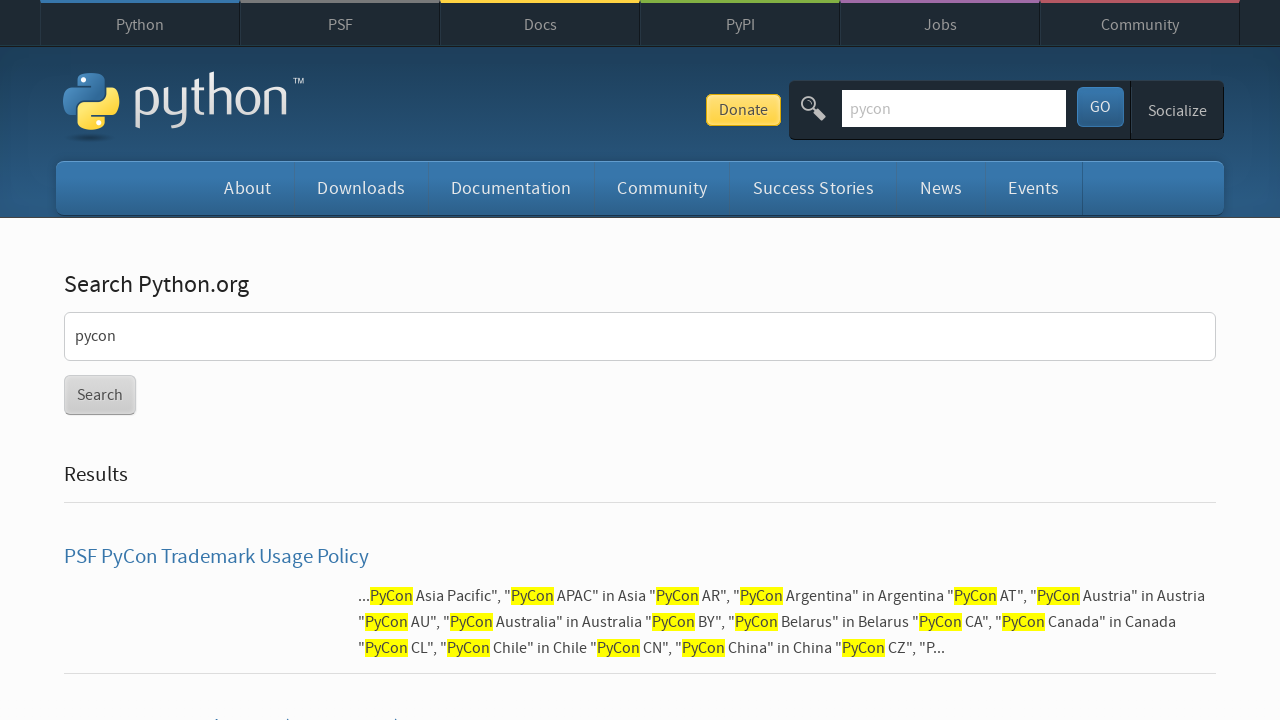

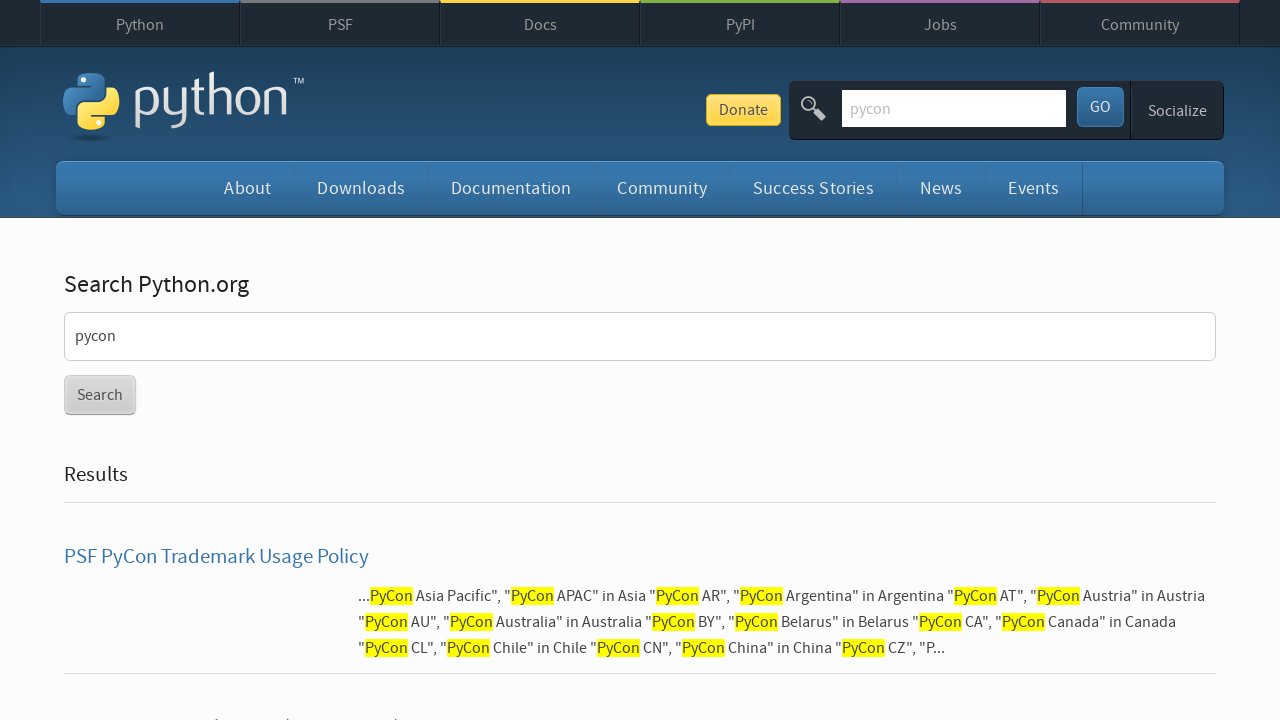